Tests simple dropdown selection by selecting an option by value.

Starting URL: https://www.selenium.dev/selenium/web/selectPage.html

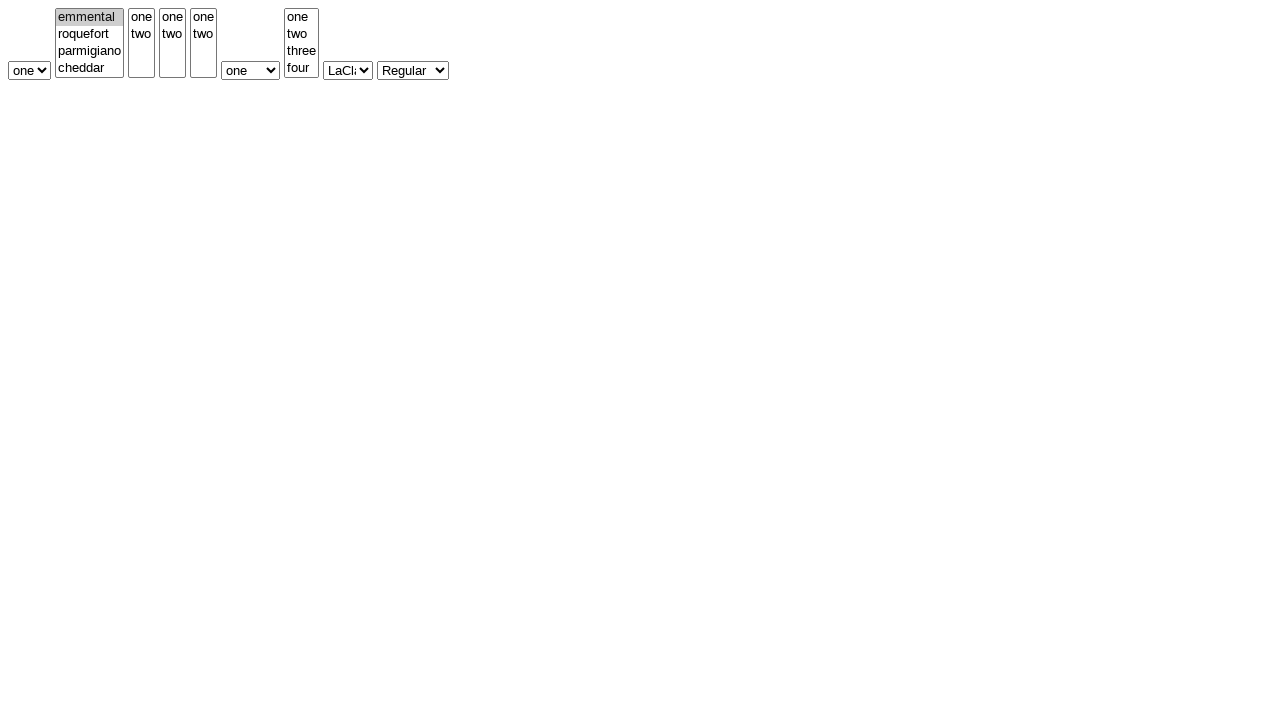

Selected option 'two' from simple dropdown on #selectWithoutMultiple
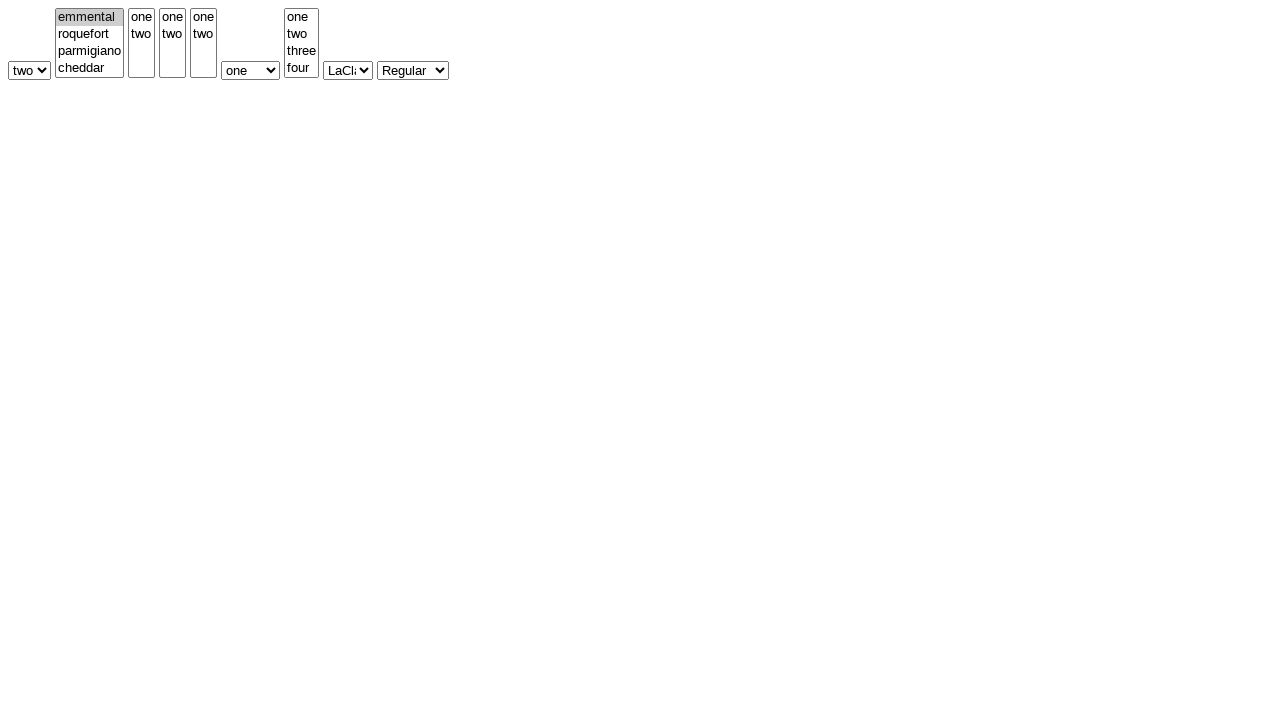

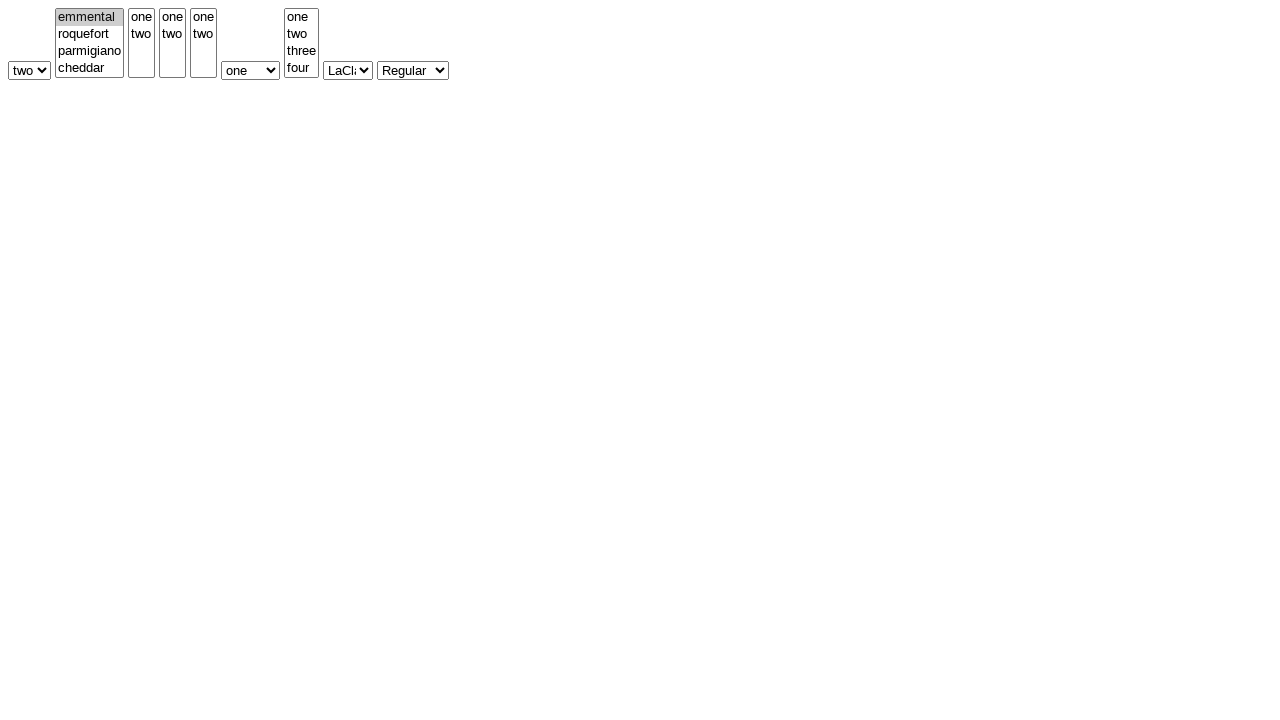